Tests page scrolling functionality by scrolling down and then back up on the Selenium downloads page

Starting URL: https://www.seleniumhq.org/download/

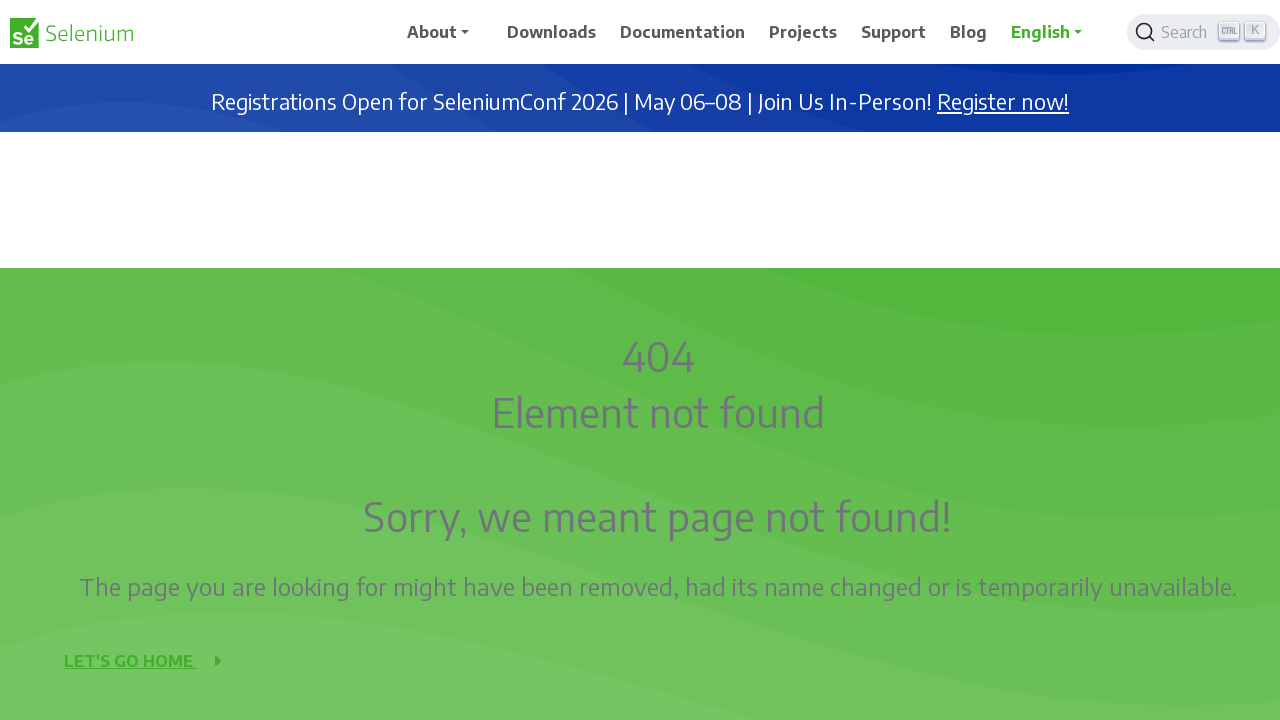

Scrolled down 5000 pixels on Selenium downloads page
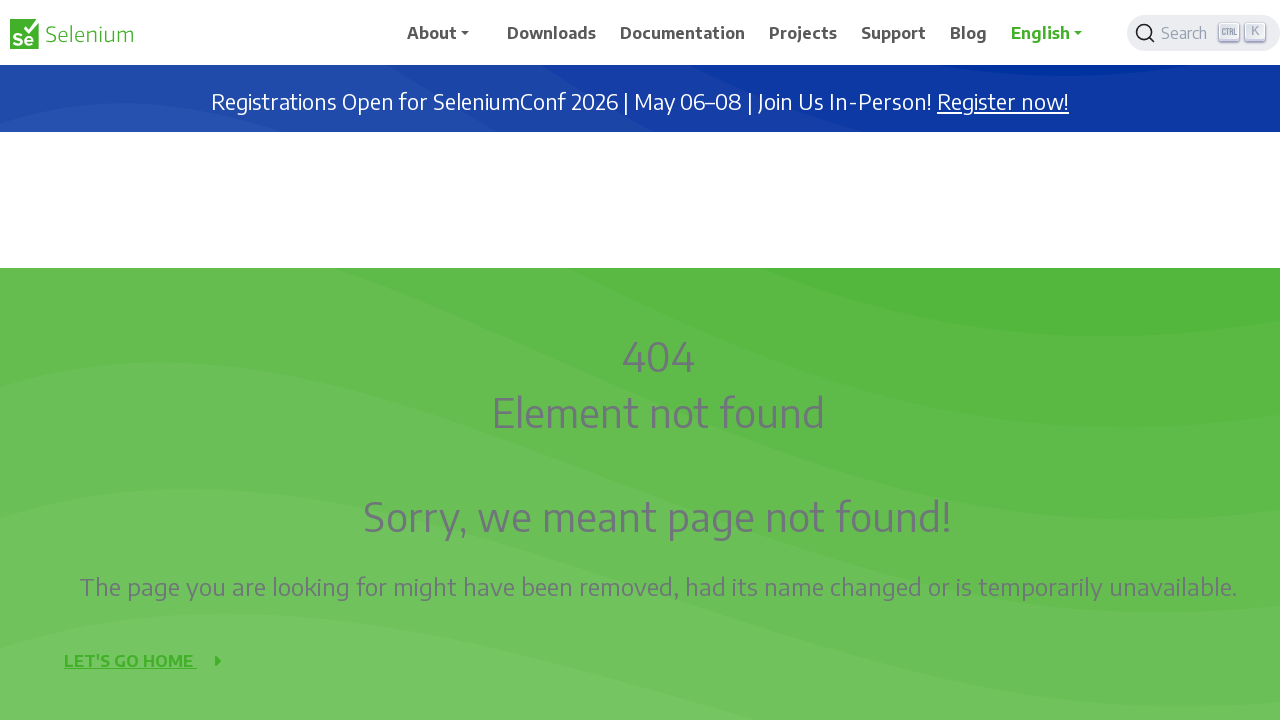

Waited 2 seconds for scroll to complete
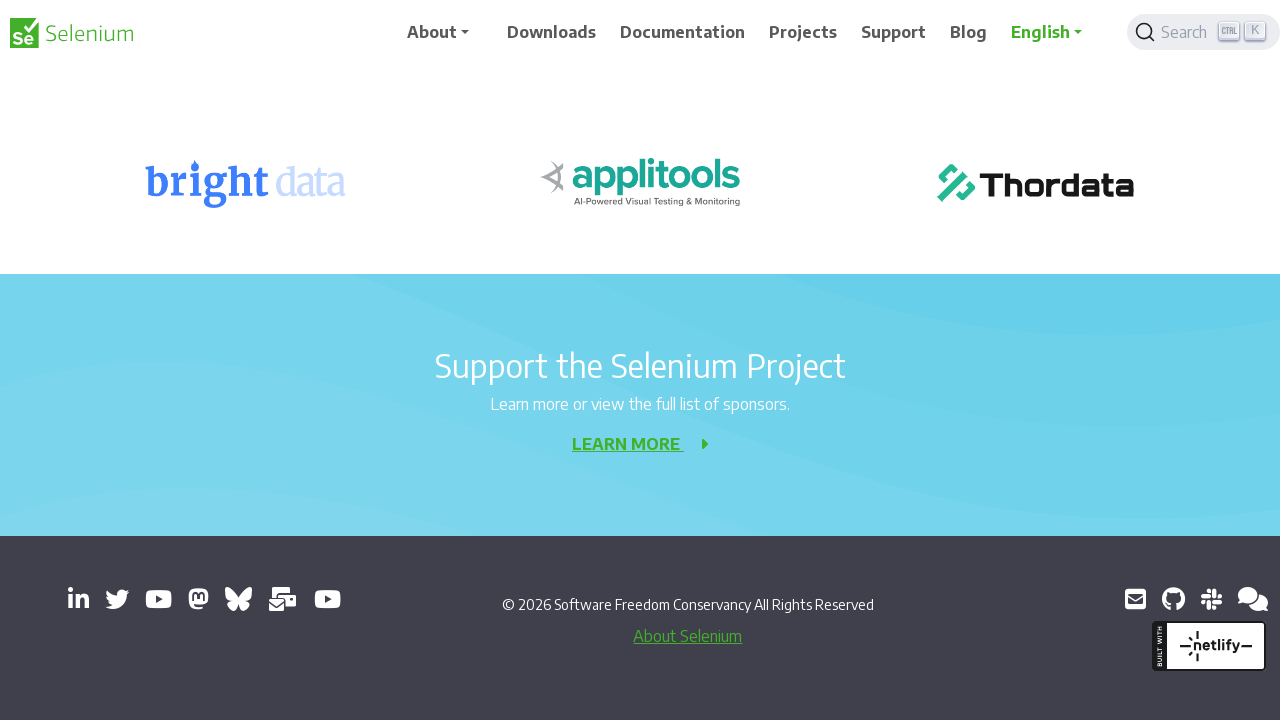

Scrolled back up 5000 pixels to top of page
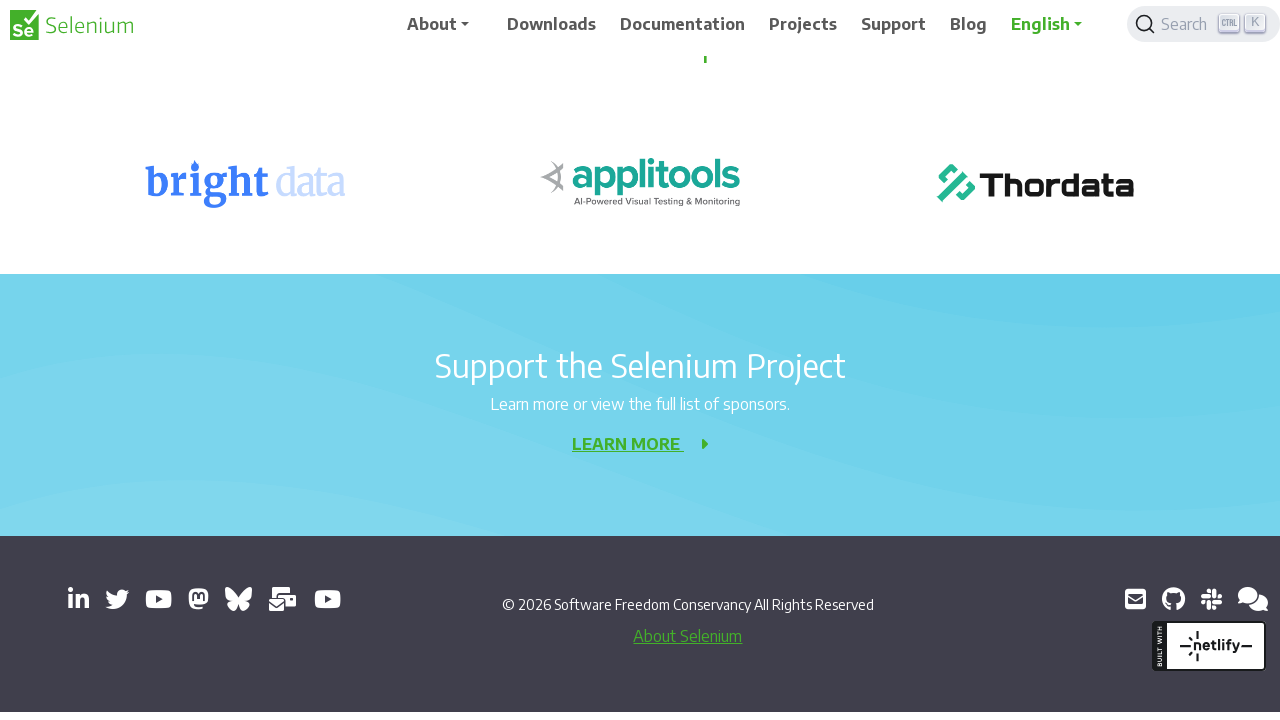

Waited 2 seconds for scroll back to complete
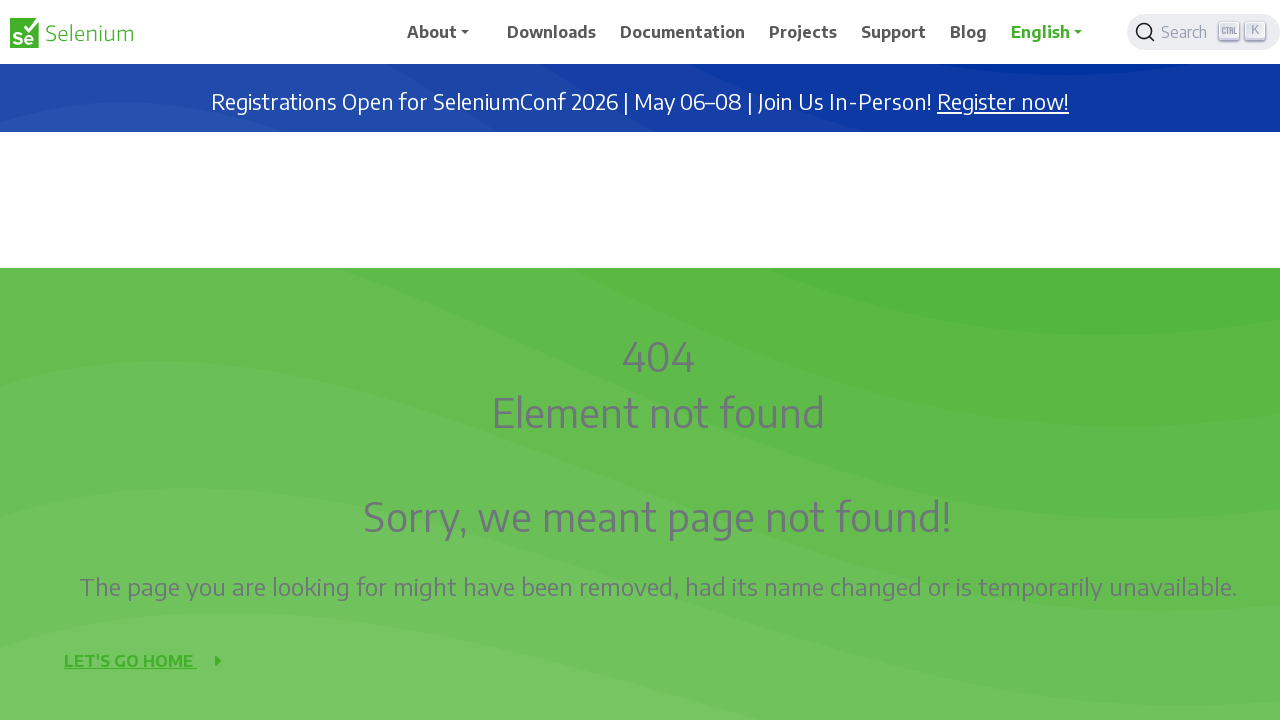

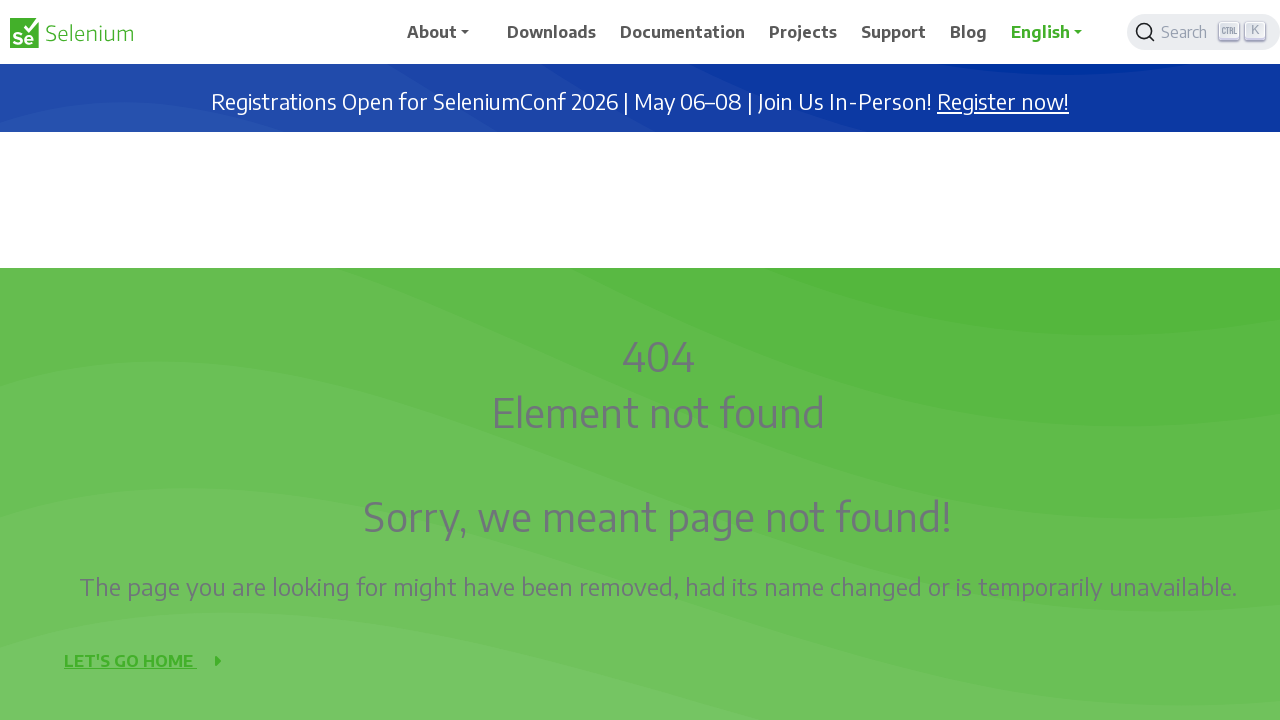